Tests product details page by navigating to lifestyle category, clicking on a TV product, expanding specifications section, and viewing product details

Starting URL: https://mi-srbija.rs/

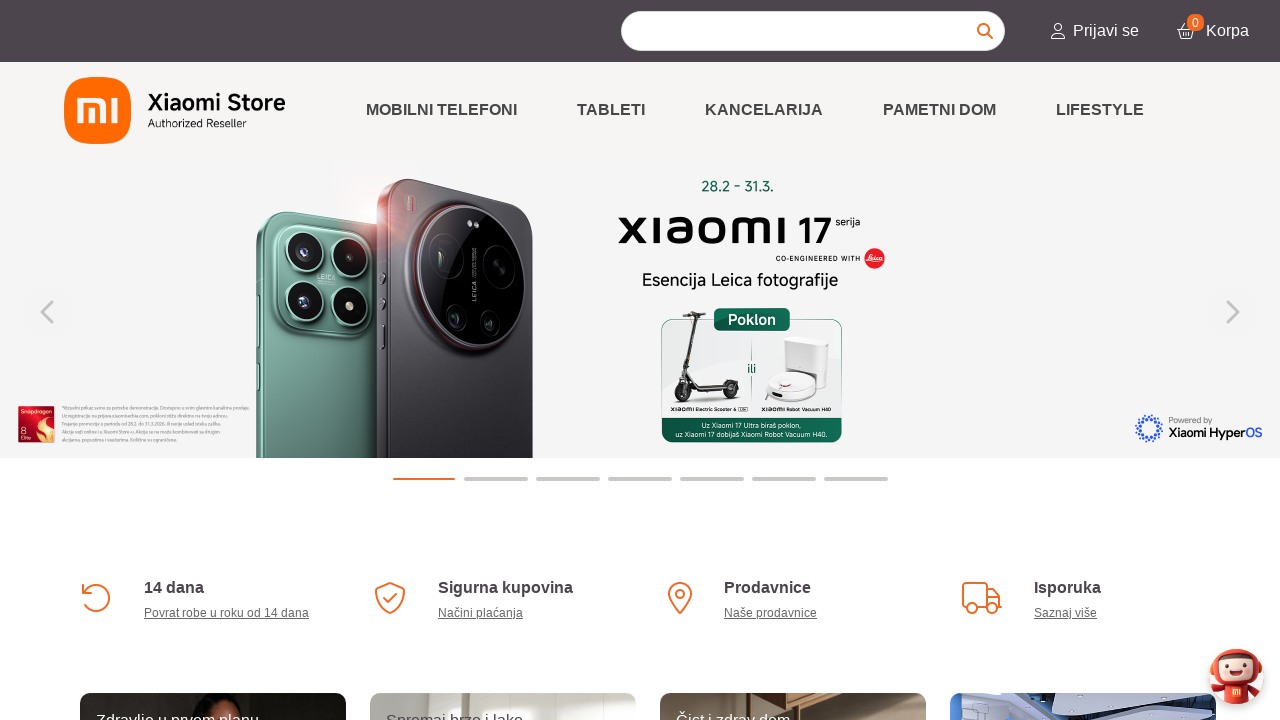

Clicked on lifestyle/TV category in navigation at (941, 110) on xpath=/html/body/div[1]/header/div/div[2]/div/div/div[3]/div[4]/a
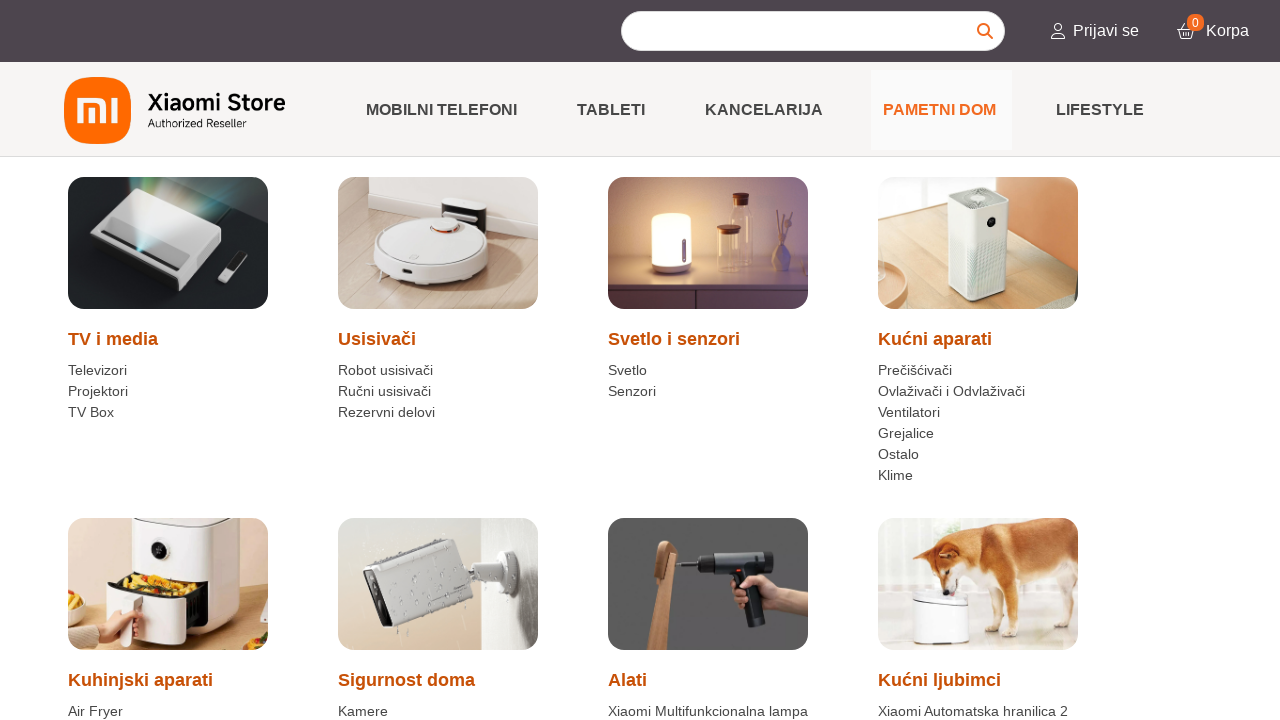

Product element loaded on lifestyle category page
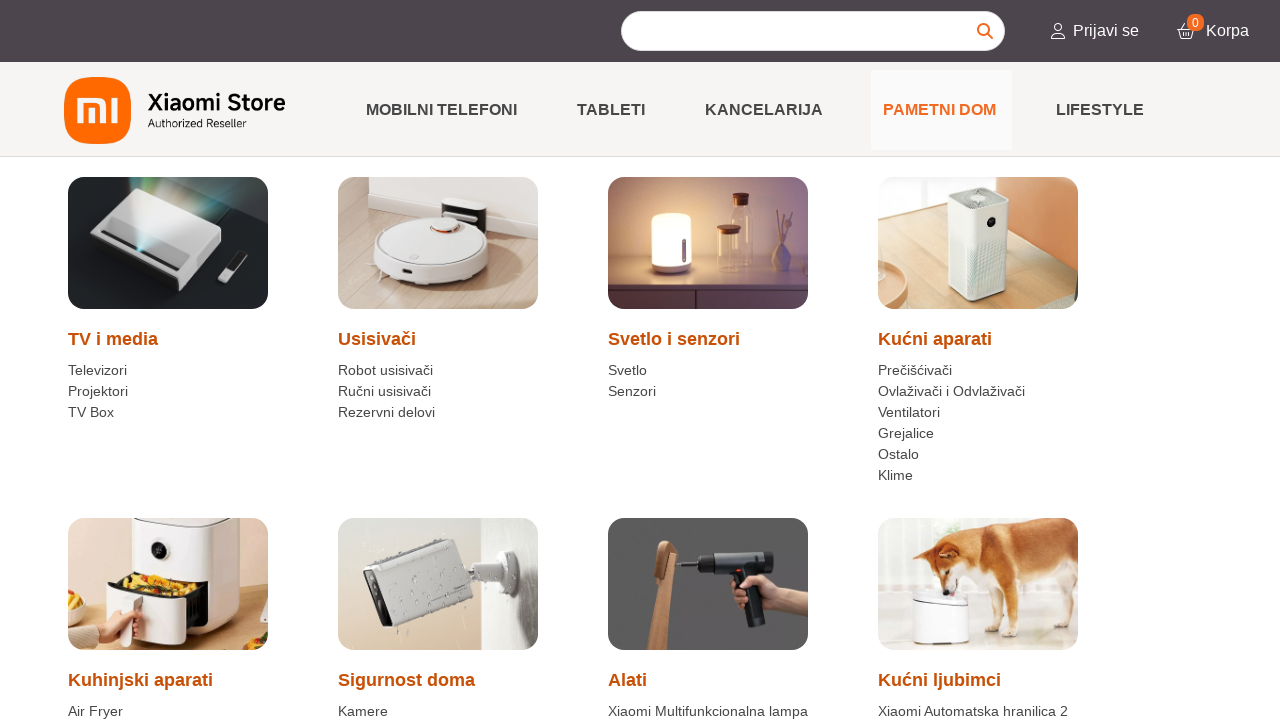

Clicked on TV product image at (890, 360) on xpath=/html/body/div[1]/section/section/div/div[2]/div[3]/div/div[1]/div[11]/div
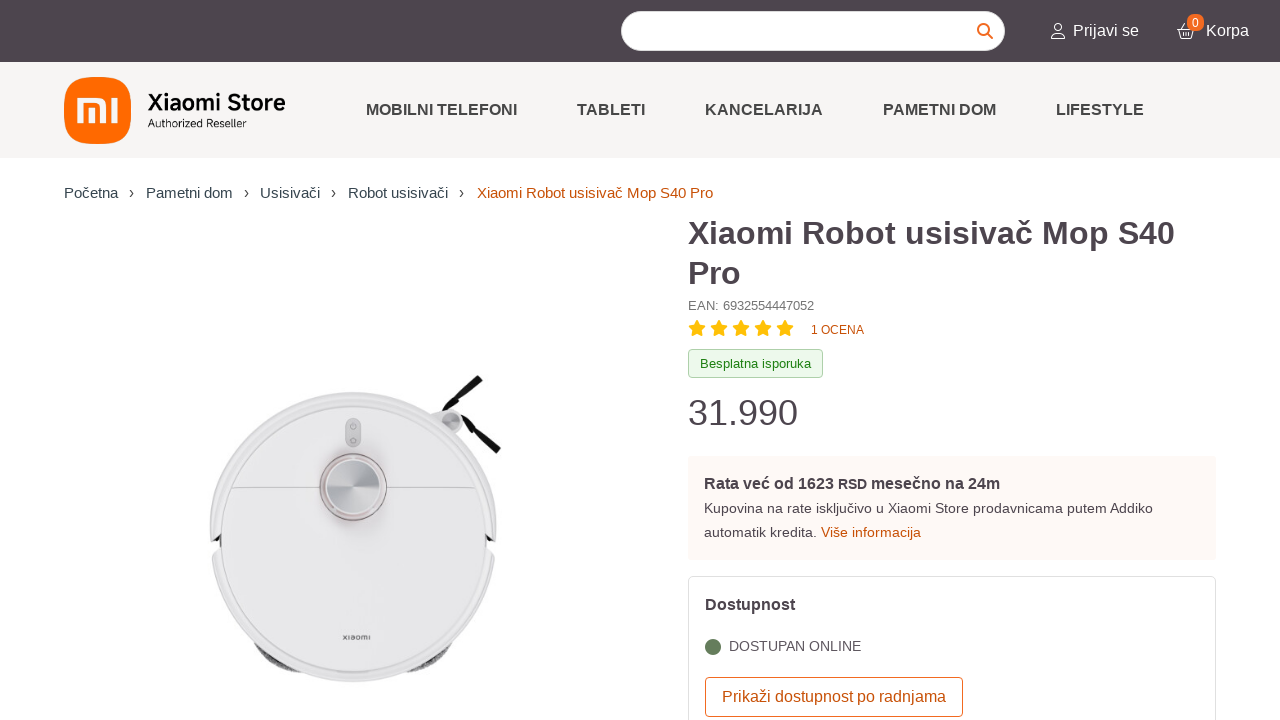

Product details page loaded with specifications section
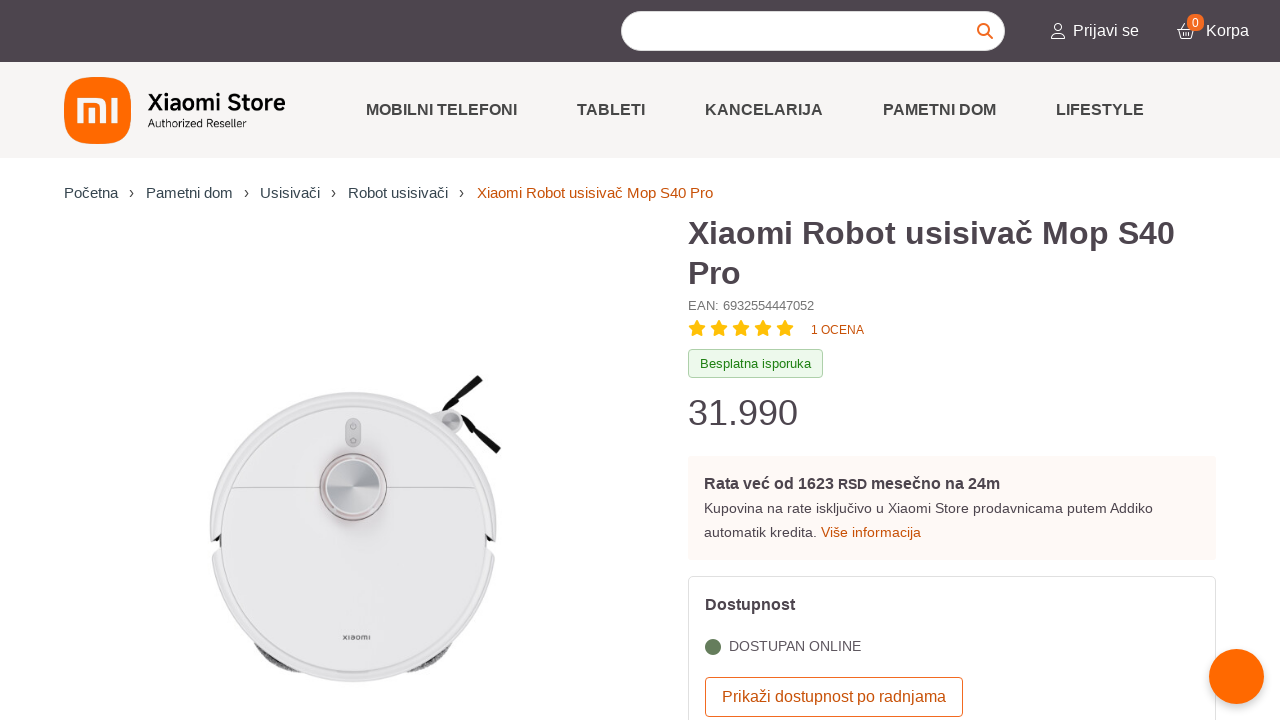

Clicked to expand specifications/details section at (640, 360) on xpath=/html/body/div[1]/section/div/section[1]/div/details
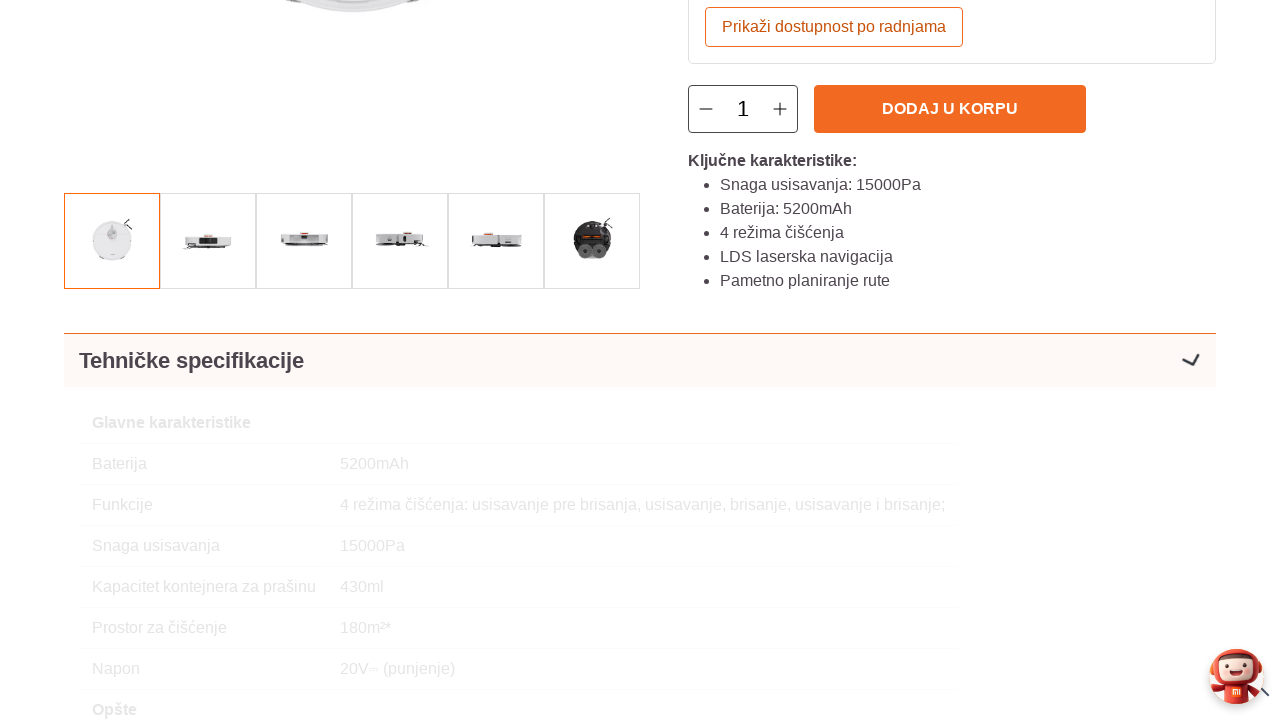

Specifications table expanded and visible with all product details
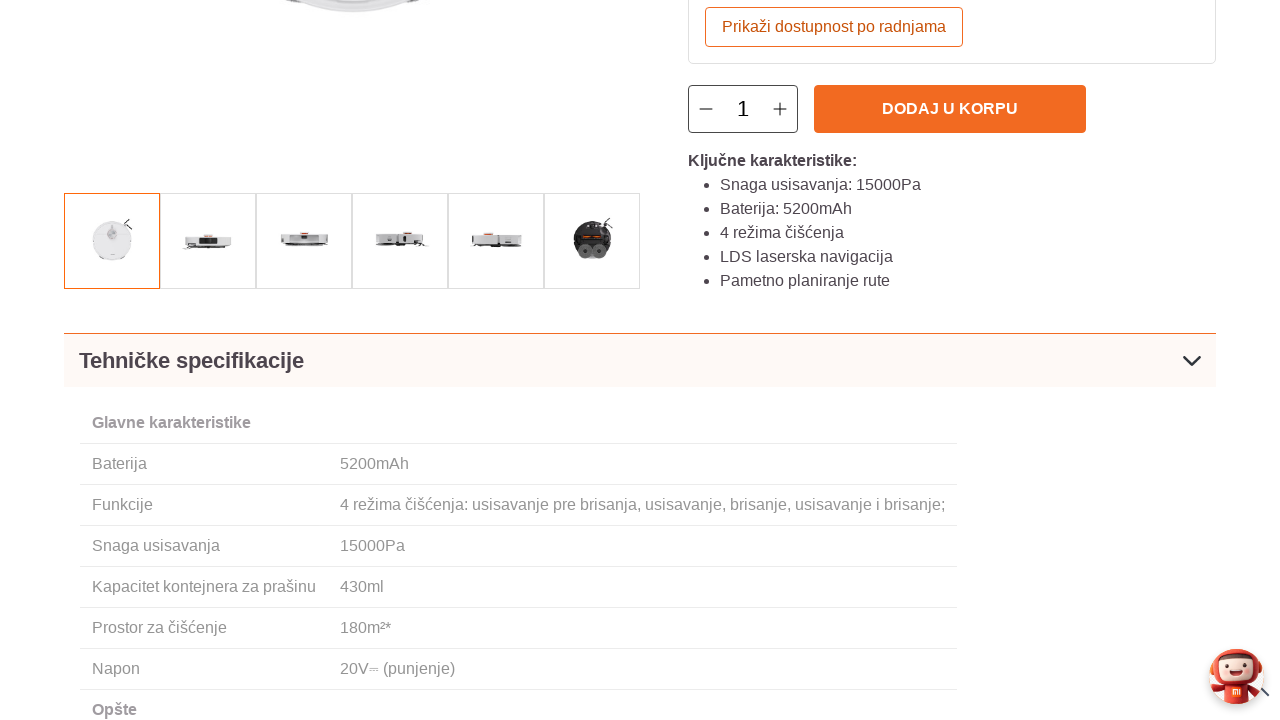

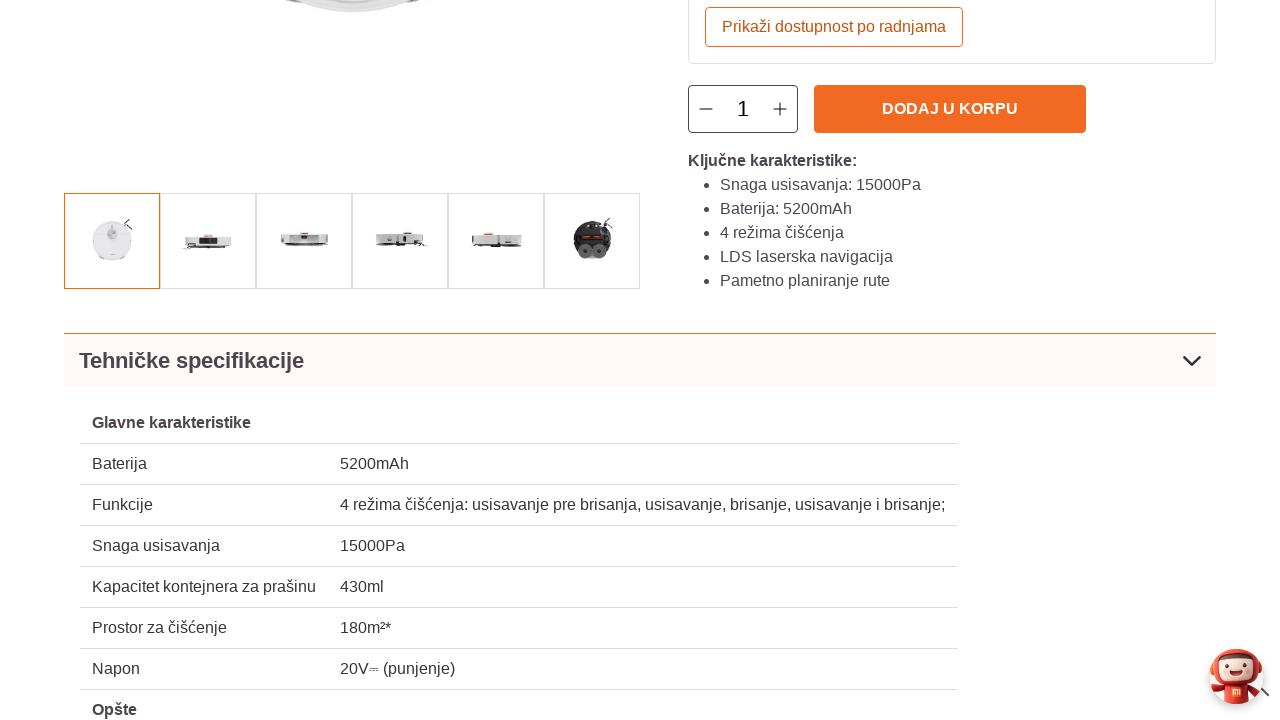